Tests explicit wait functionality by waiting for a price element to show "100", then clicking a book button, calculating a mathematical result from a displayed value, entering the answer, and submitting

Starting URL: http://suninjuly.github.io/explicit_wait2.html

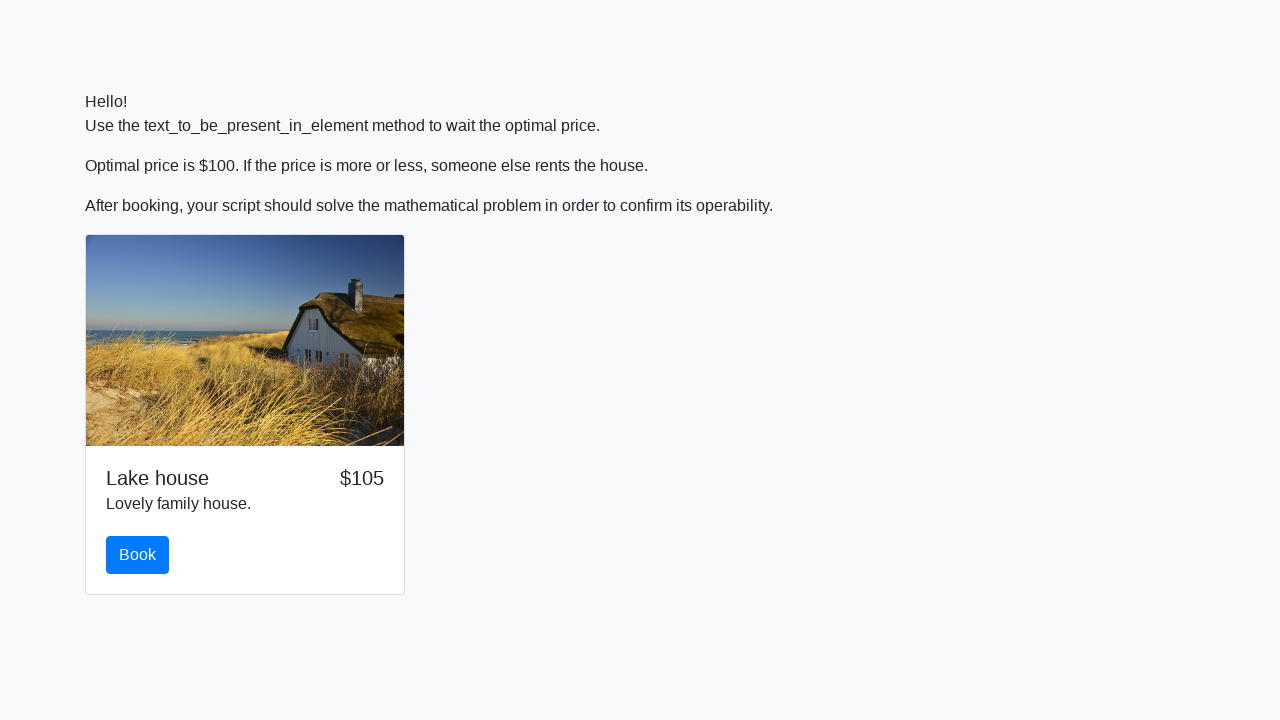

Waited for price element to display '100'
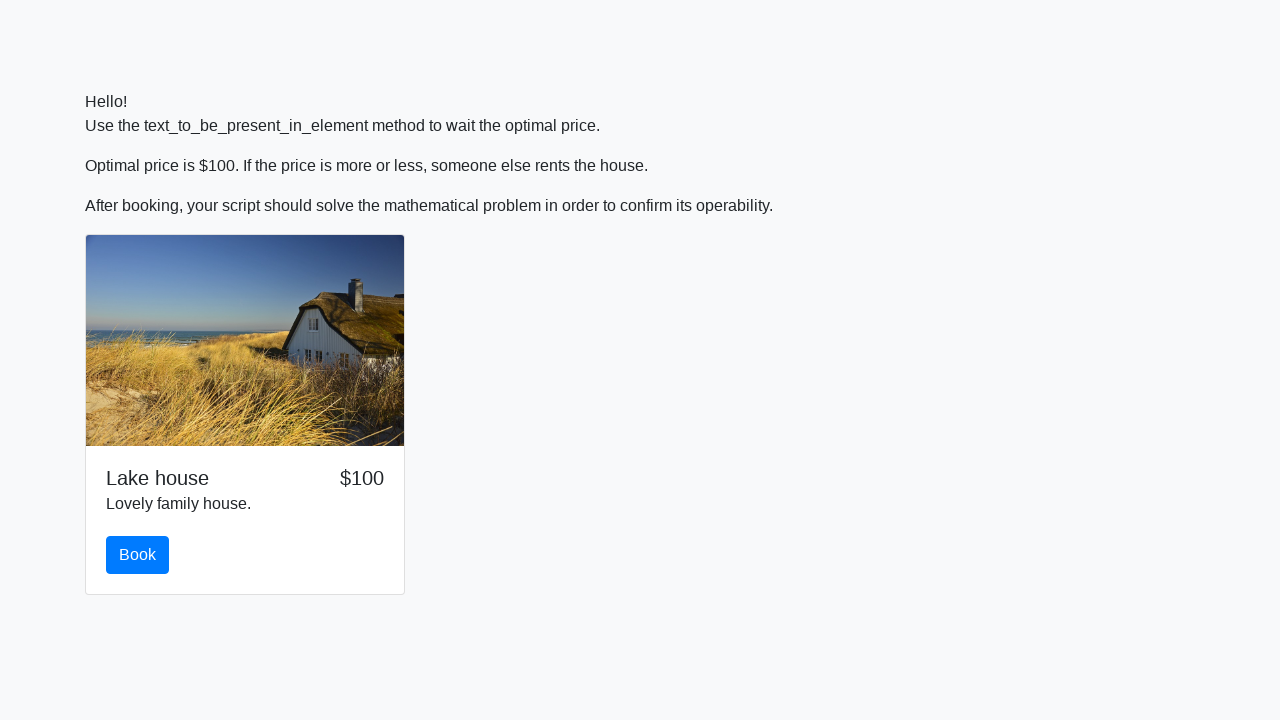

Clicked the book button at (138, 555) on #book
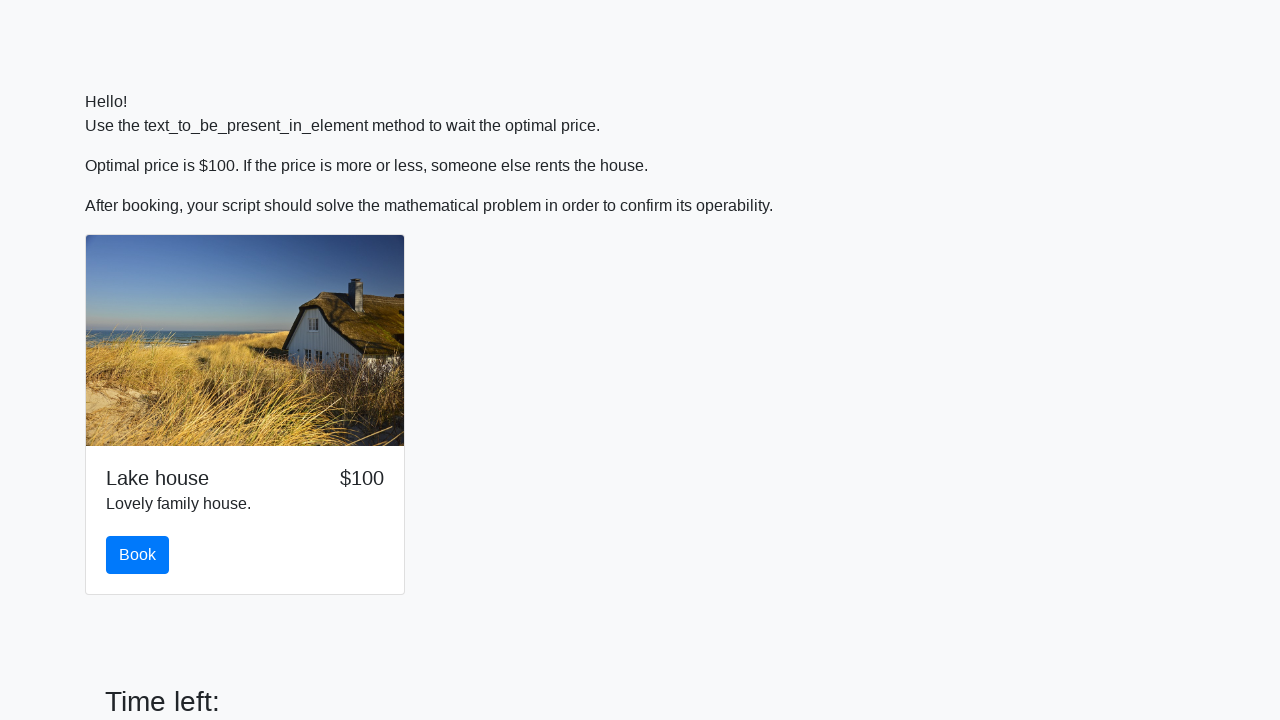

Retrieved input value: 913
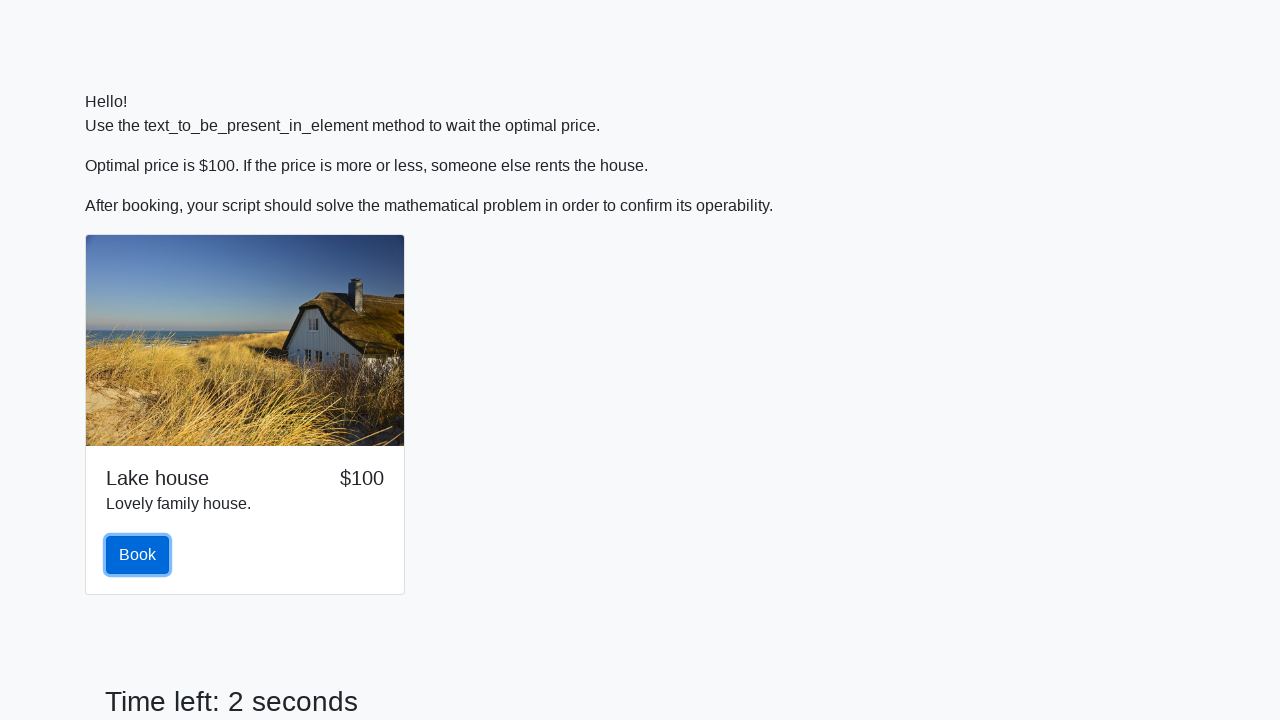

Calculated mathematical result: 2.415865259758603
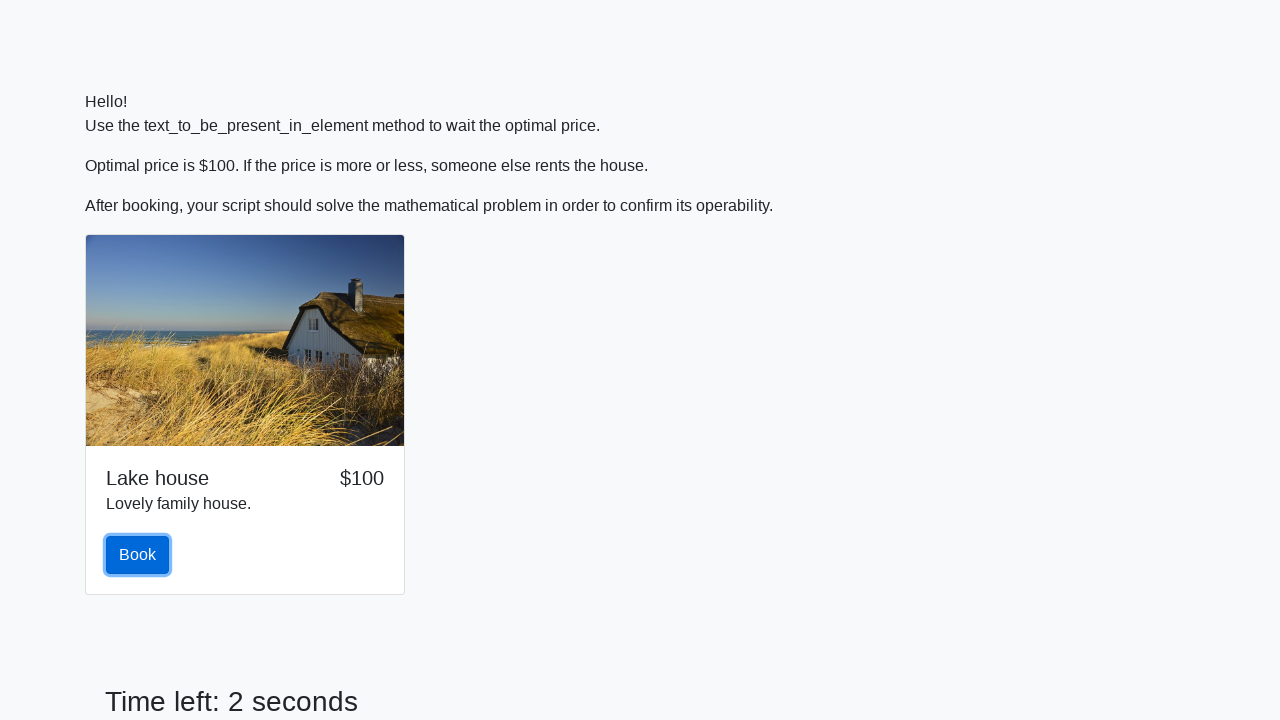

Entered calculated answer into the answer field on #answer
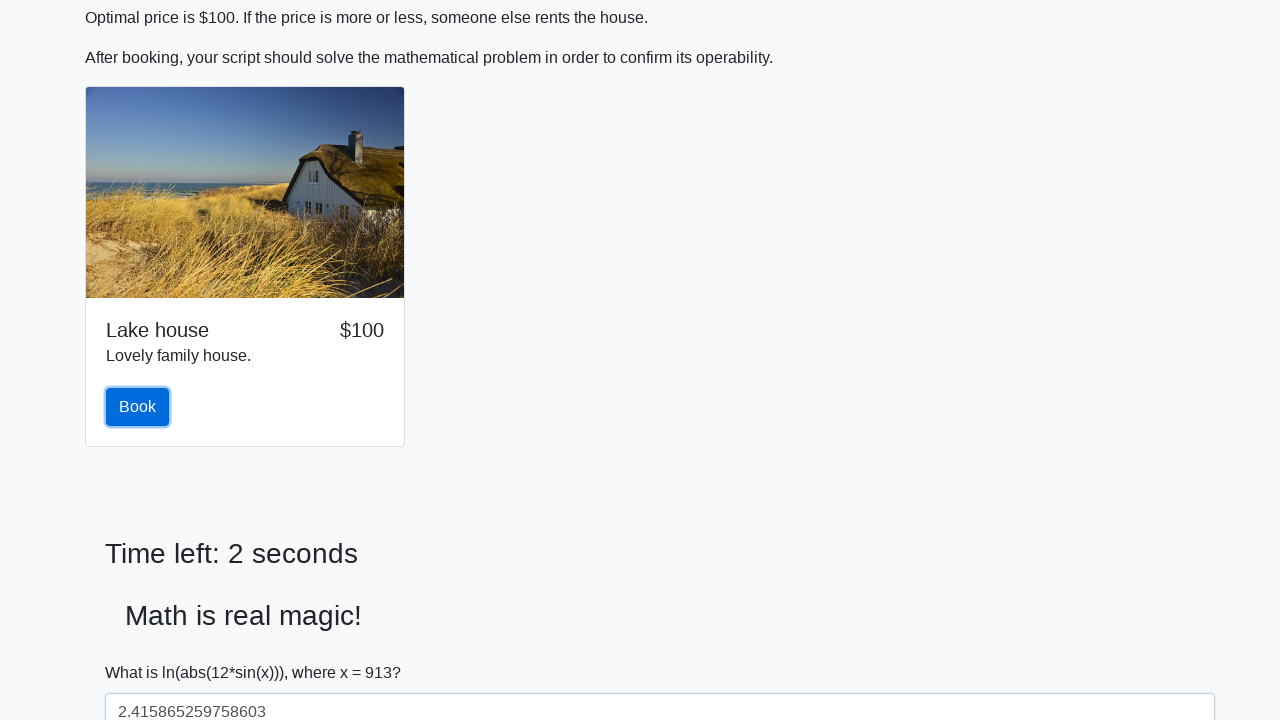

Clicked the solve button to submit the answer at (143, 651) on #solve
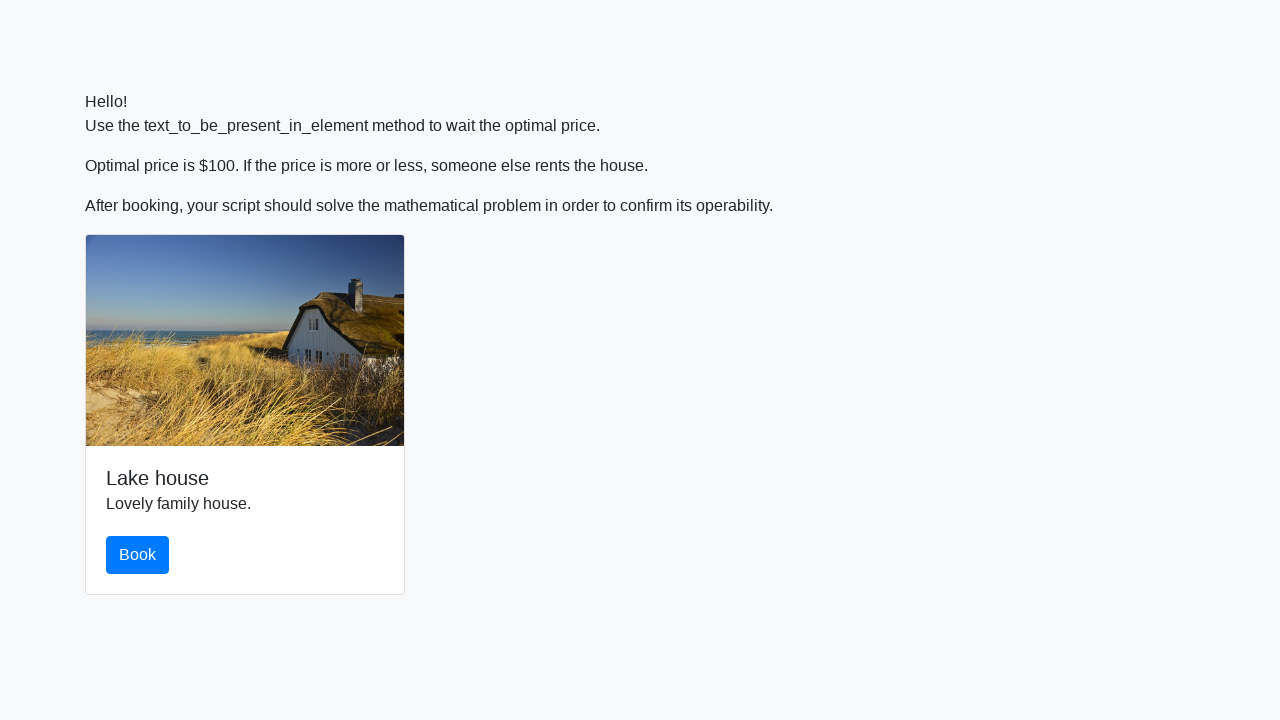

Waited 2 seconds for result to display
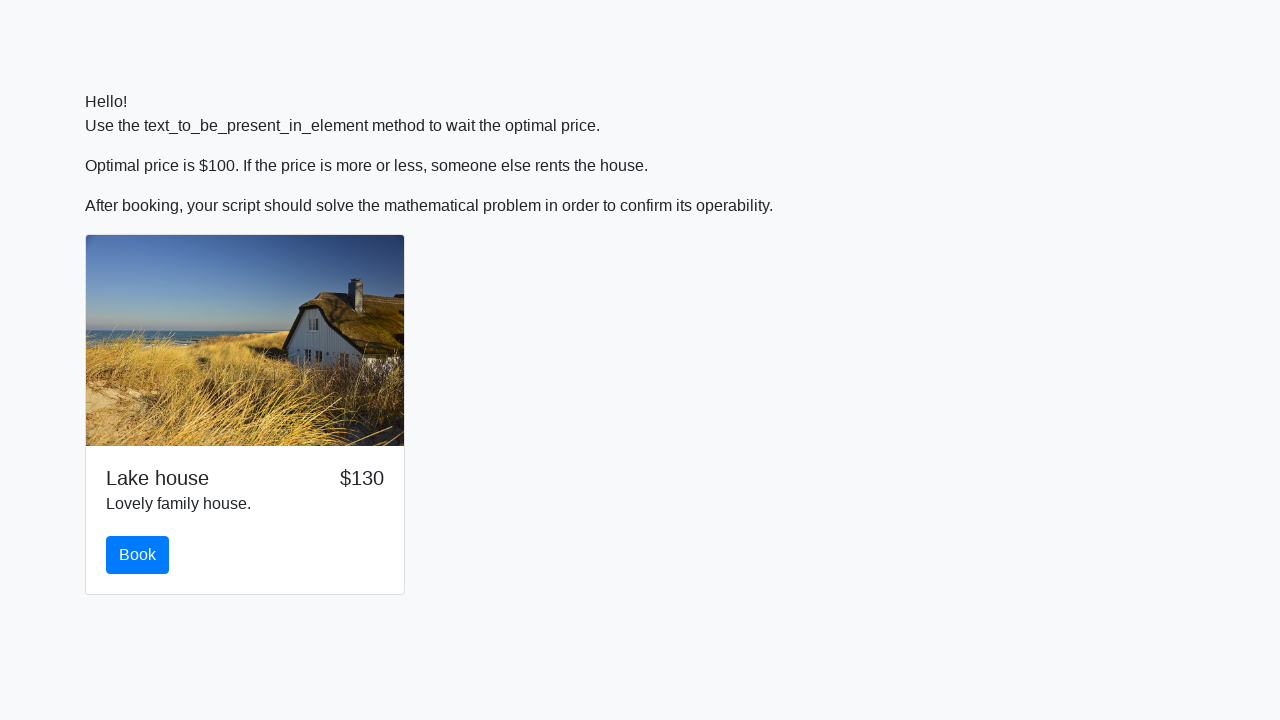

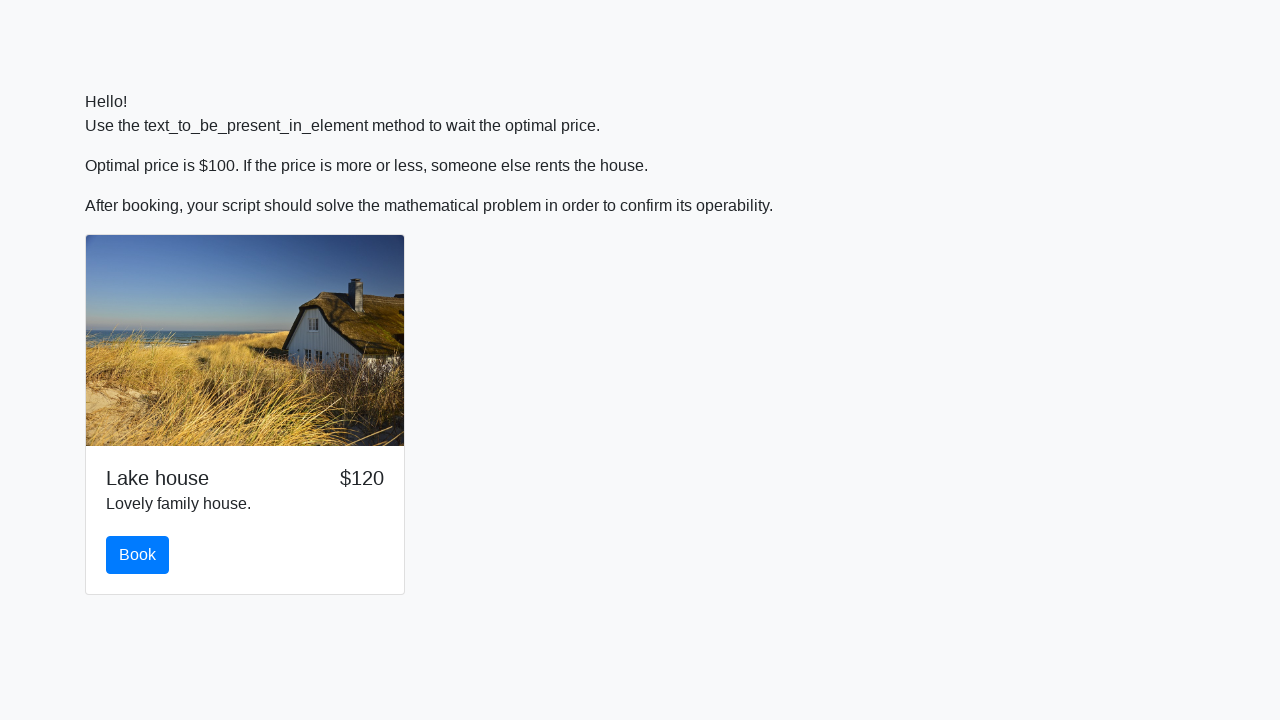